Tests infinite scroll functionality by scrolling down to trigger loading of additional content blocks

Starting URL: http://the-internet.herokuapp.com/infinite_scroll

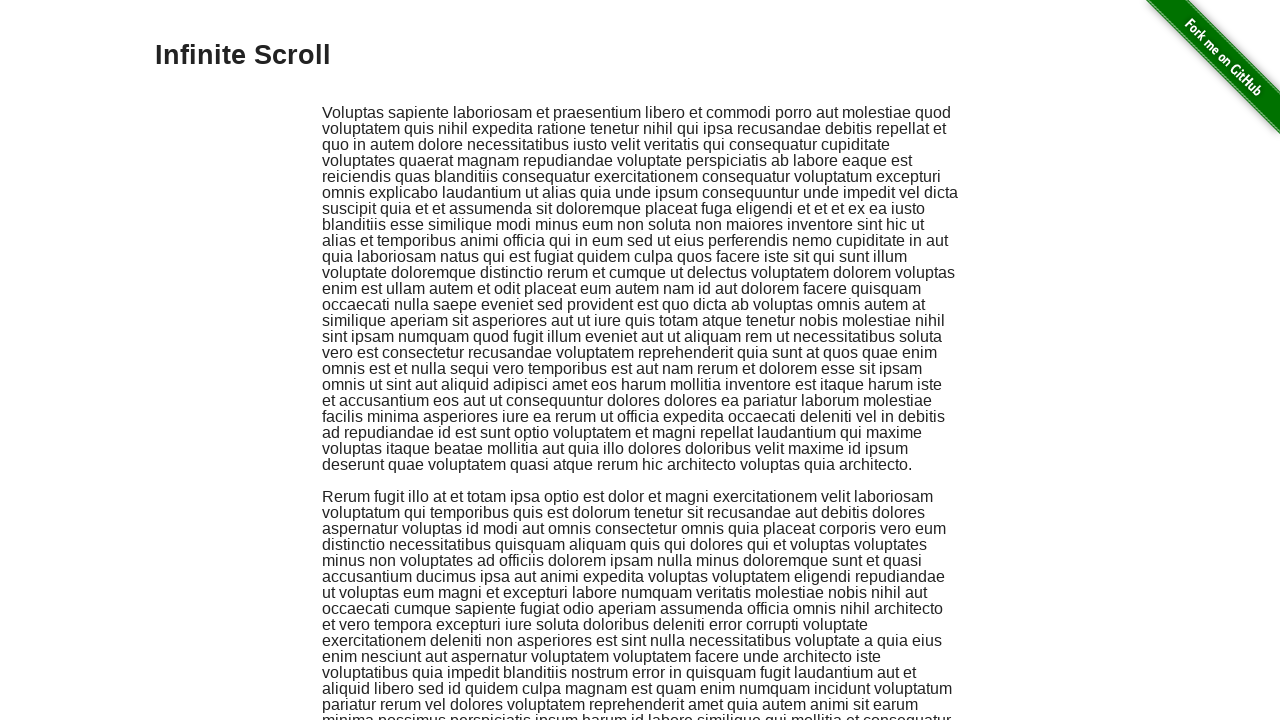

Verified initial content is loaded with jscroll-added elements
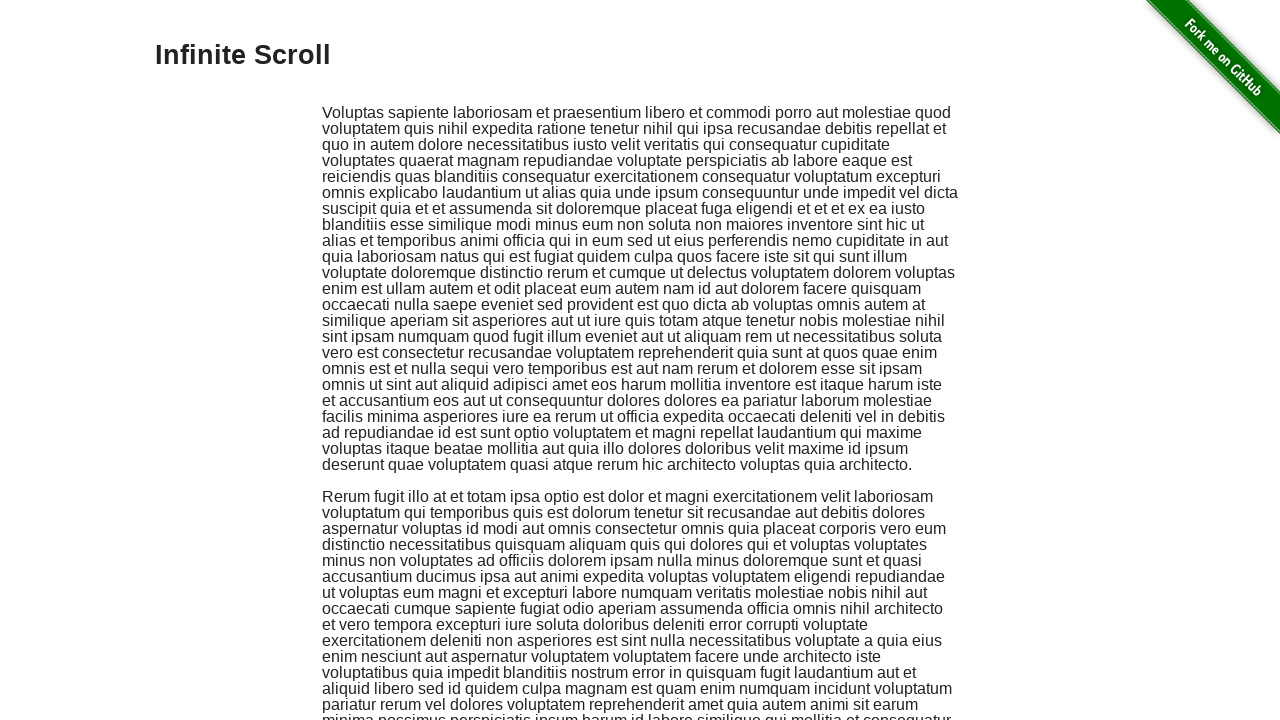

Scrolled down 2000 pixels to trigger infinite scroll
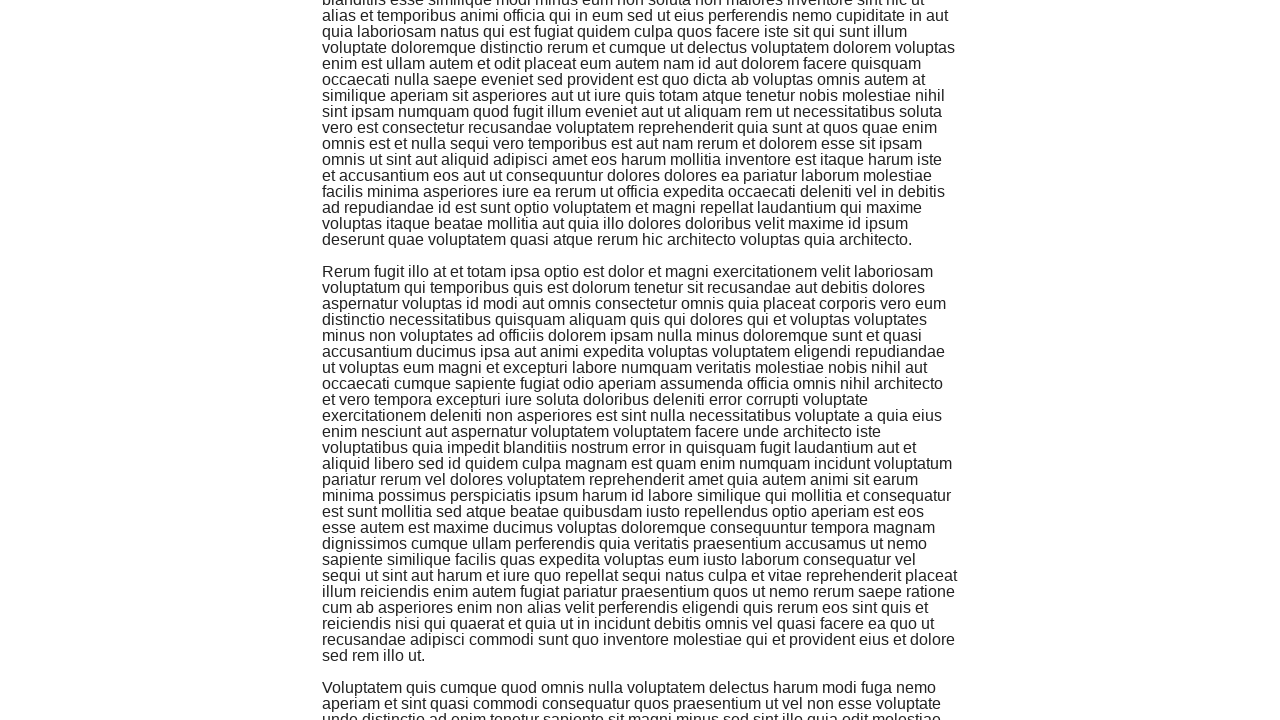

Waited 2 seconds for additional content to load
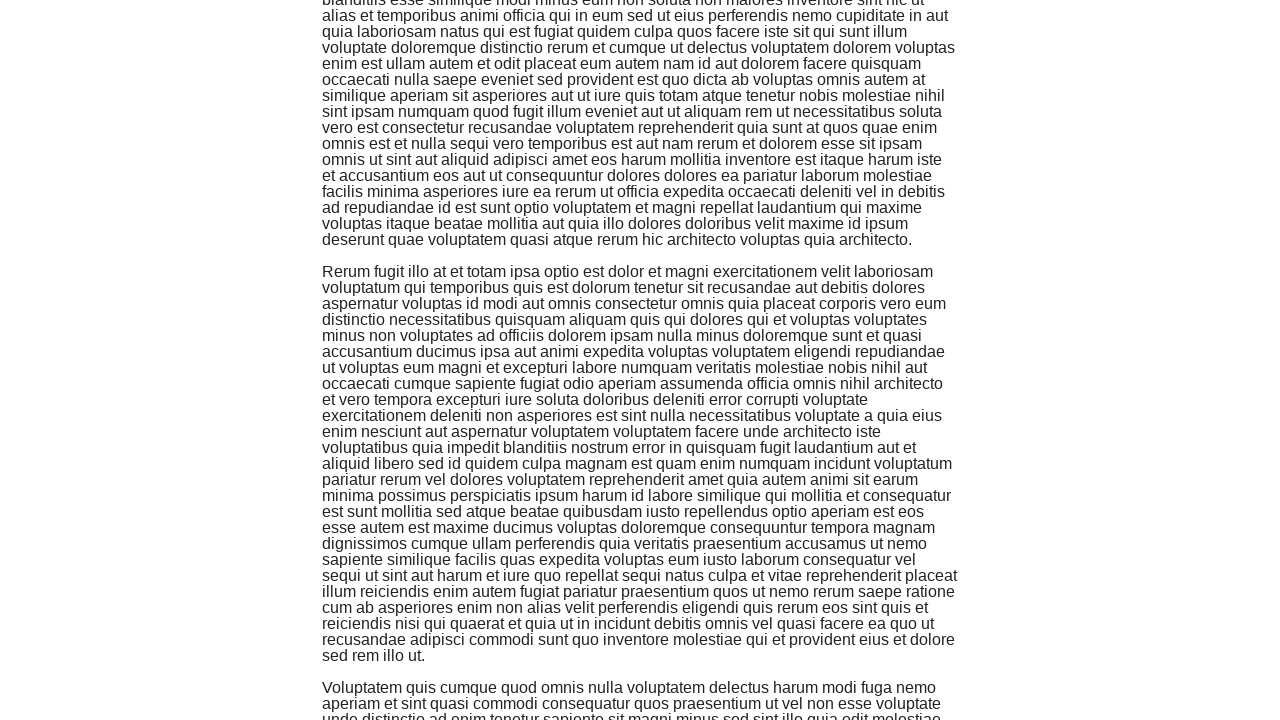

Verified at least 2 content blocks loaded via infinite scroll
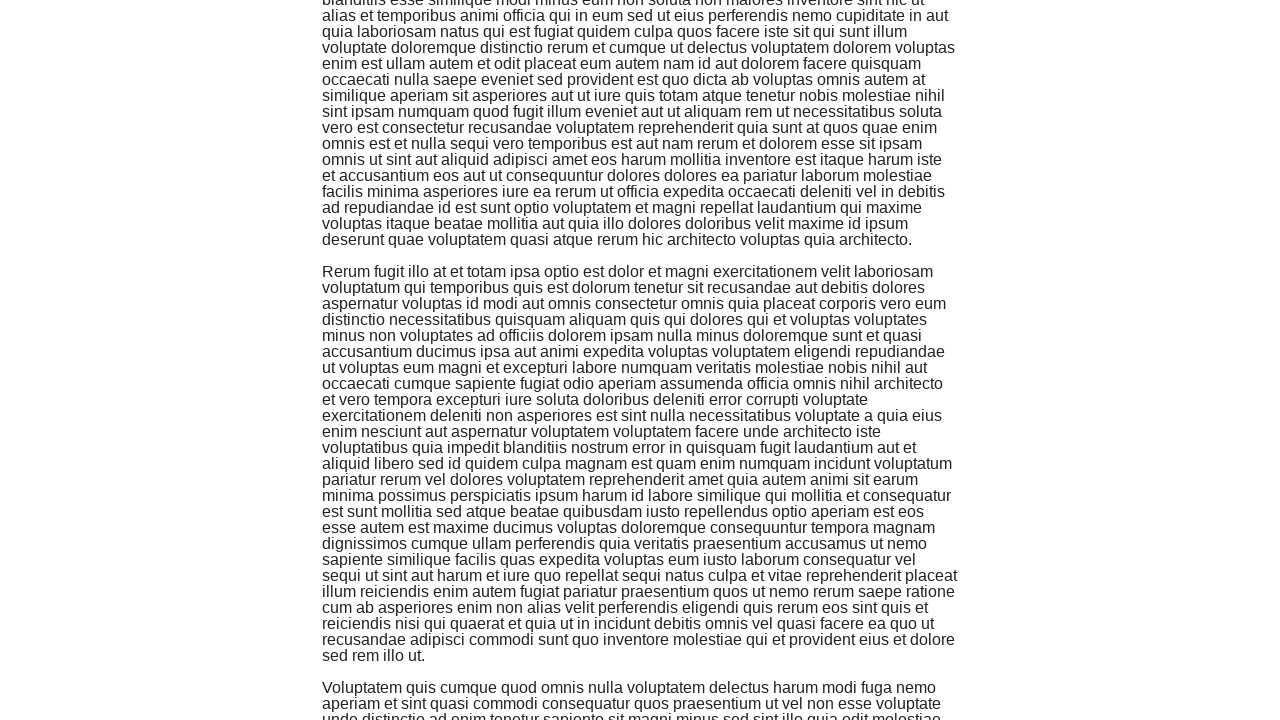

Scrolled back up 1000 pixels
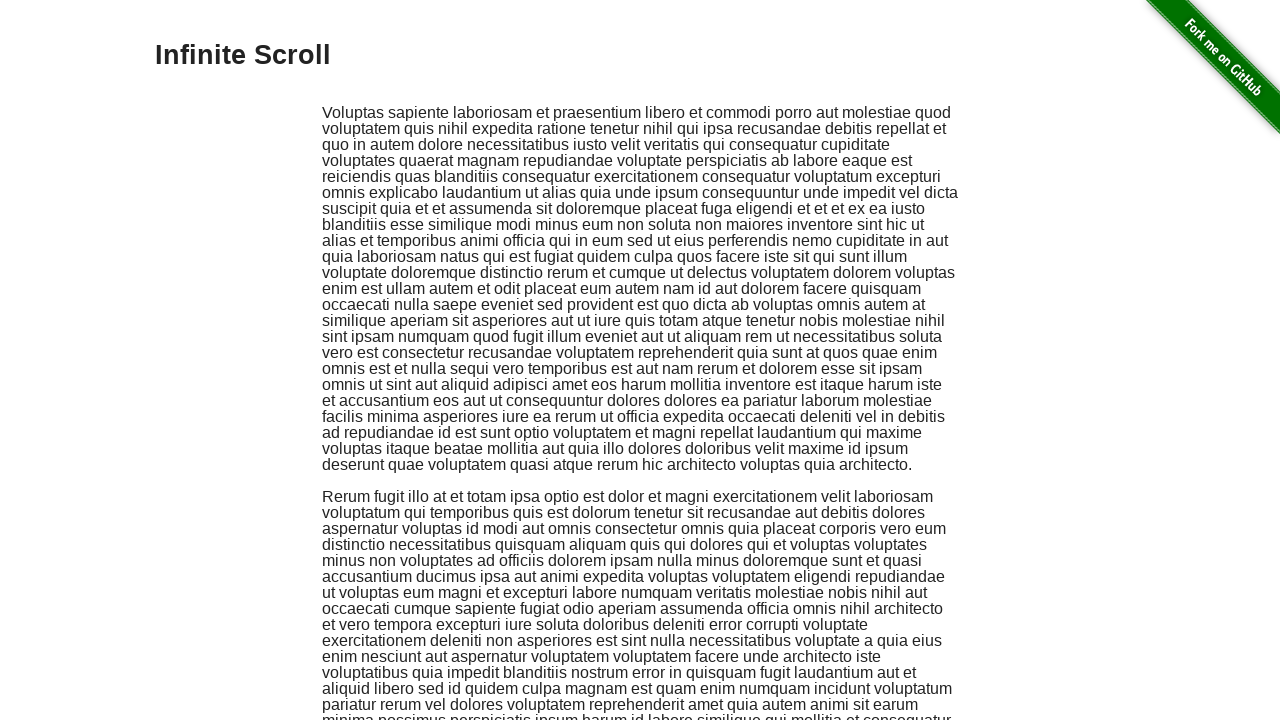

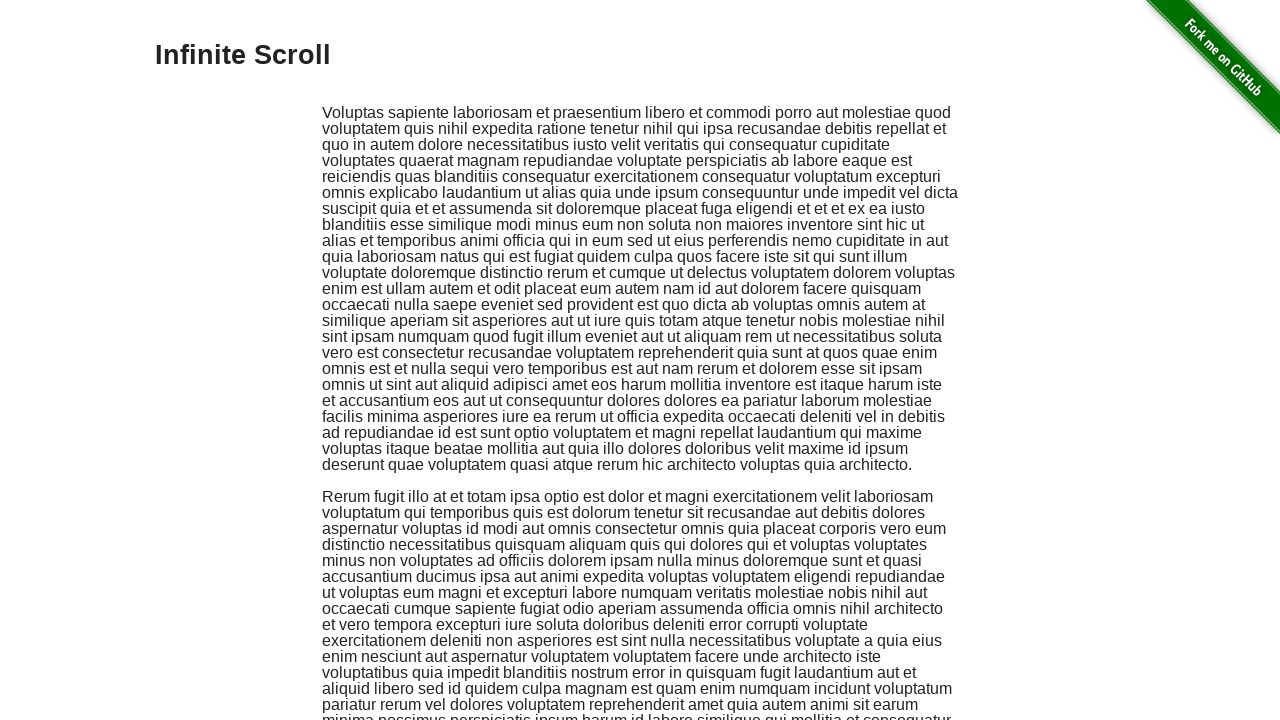